Tests the text input functionality by filling an input box with text, clicking a button, and verifying that the button's text updates to match the input value.

Starting URL: http://www.uitestingplayground.com/textinput

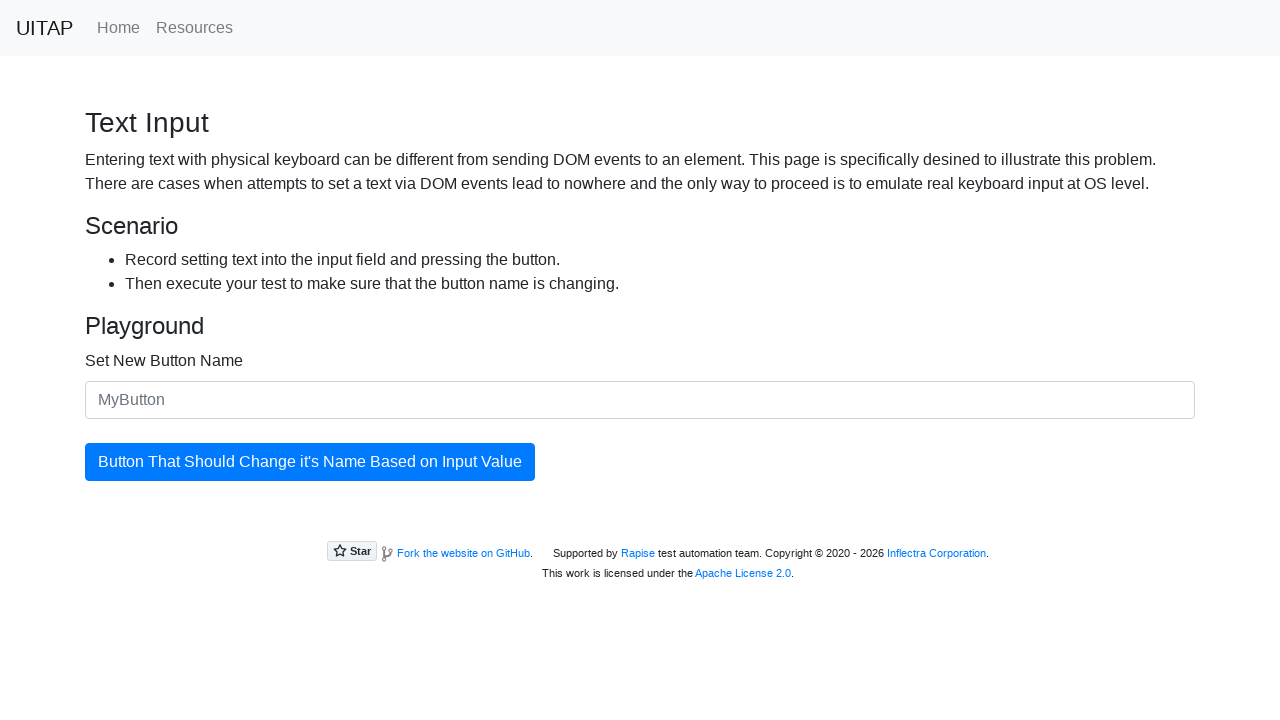

Filled input box with 'The Best Button' on #newButtonName
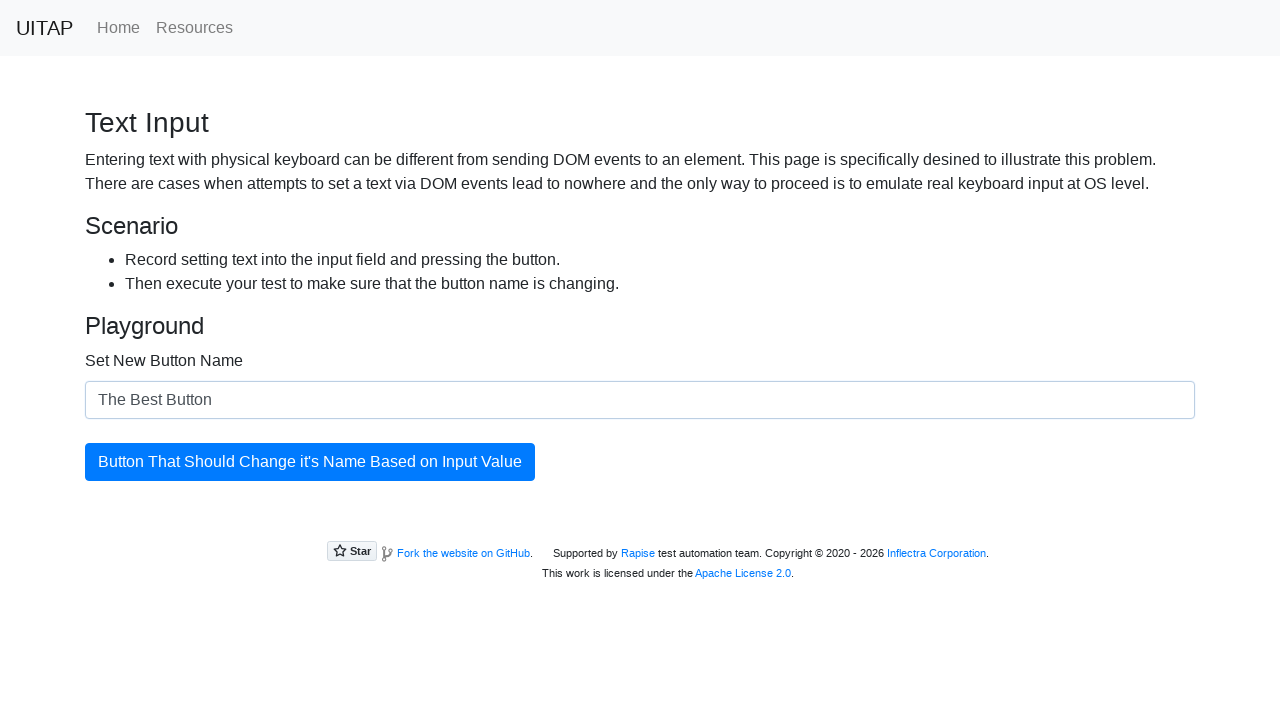

Clicked the updating button at (310, 462) on #updatingButton
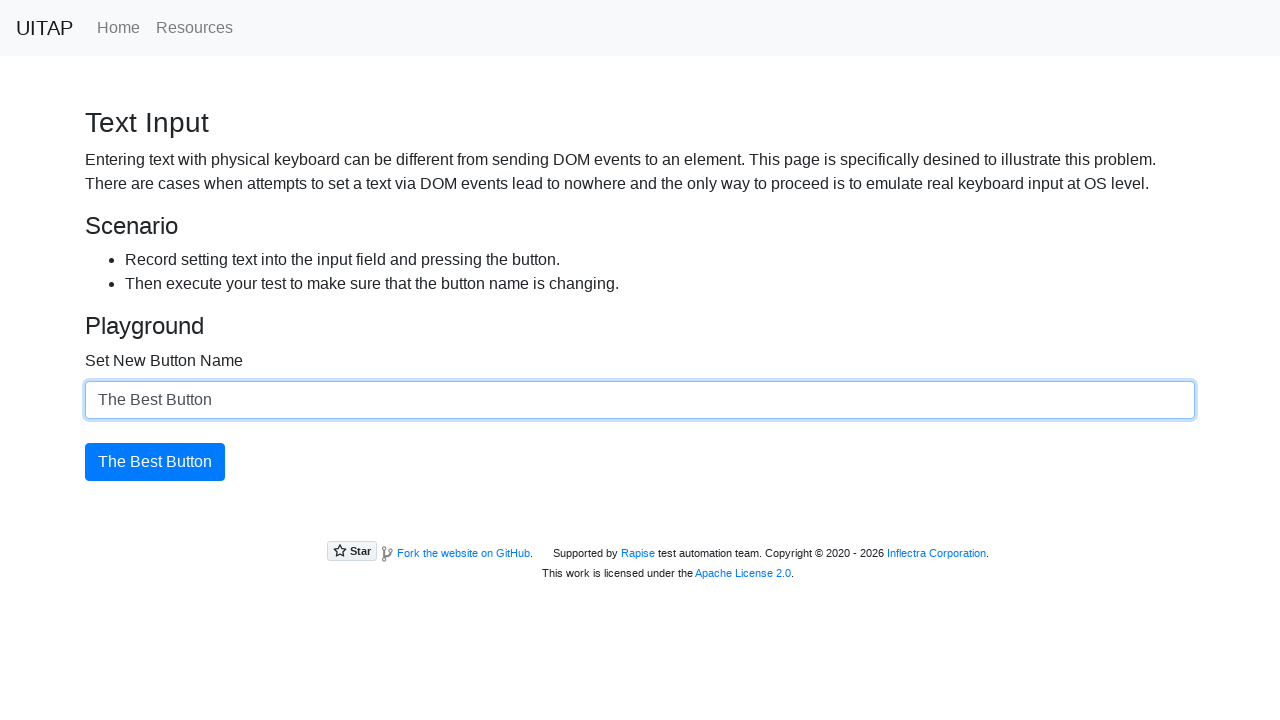

Verified button text updated to 'The Best Button'
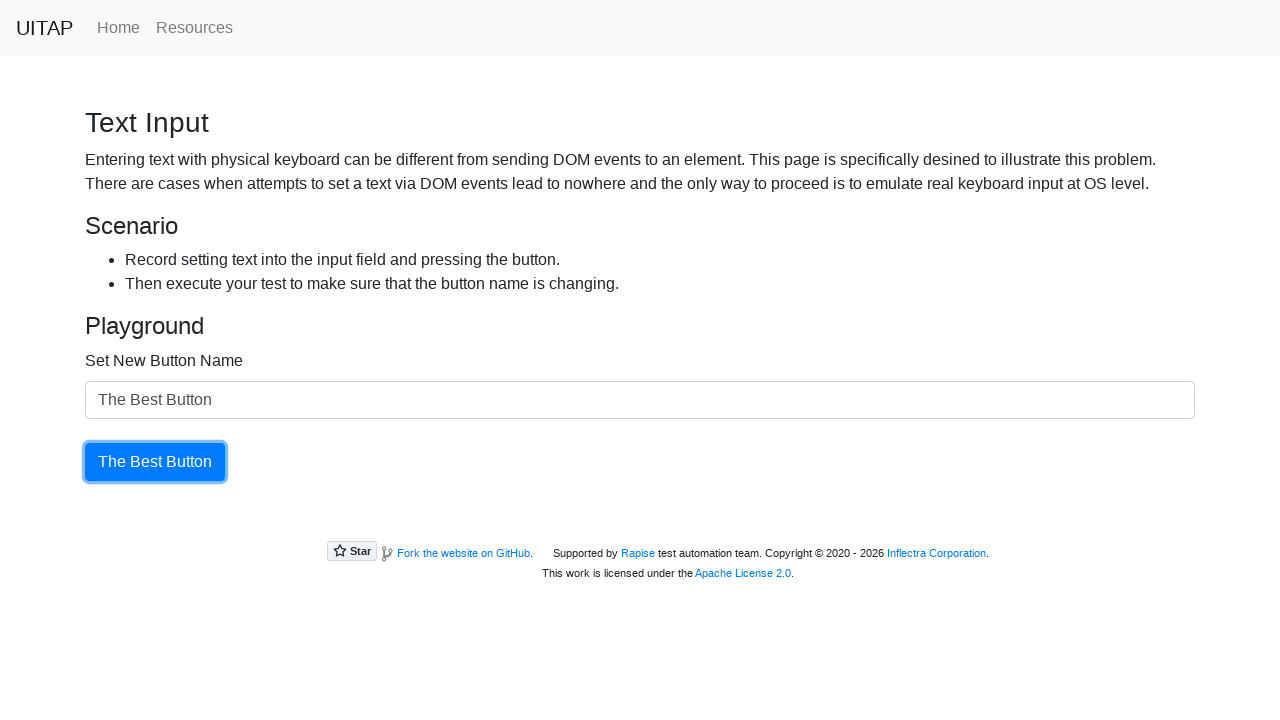

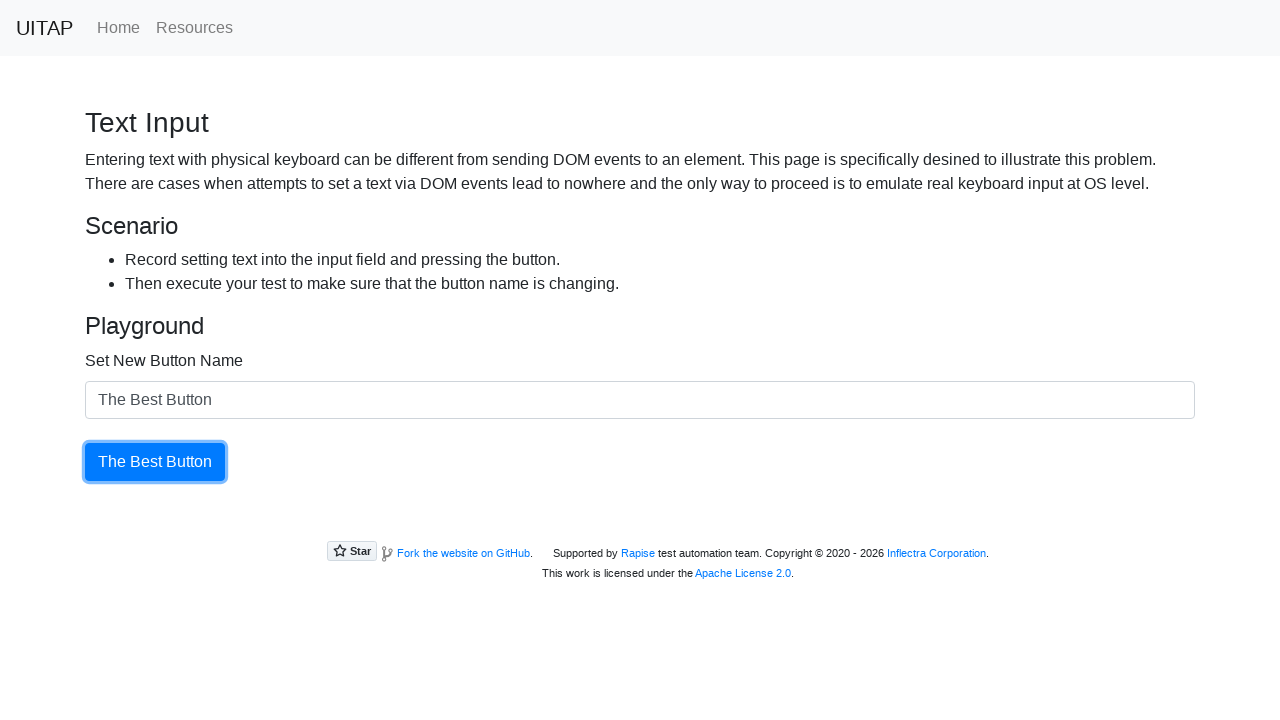